Navigates to ikman.lk ads page, selects Vehicles category, searches for "lancer ex", and waits for search results to load

Starting URL: https://ikman.lk/en/ads

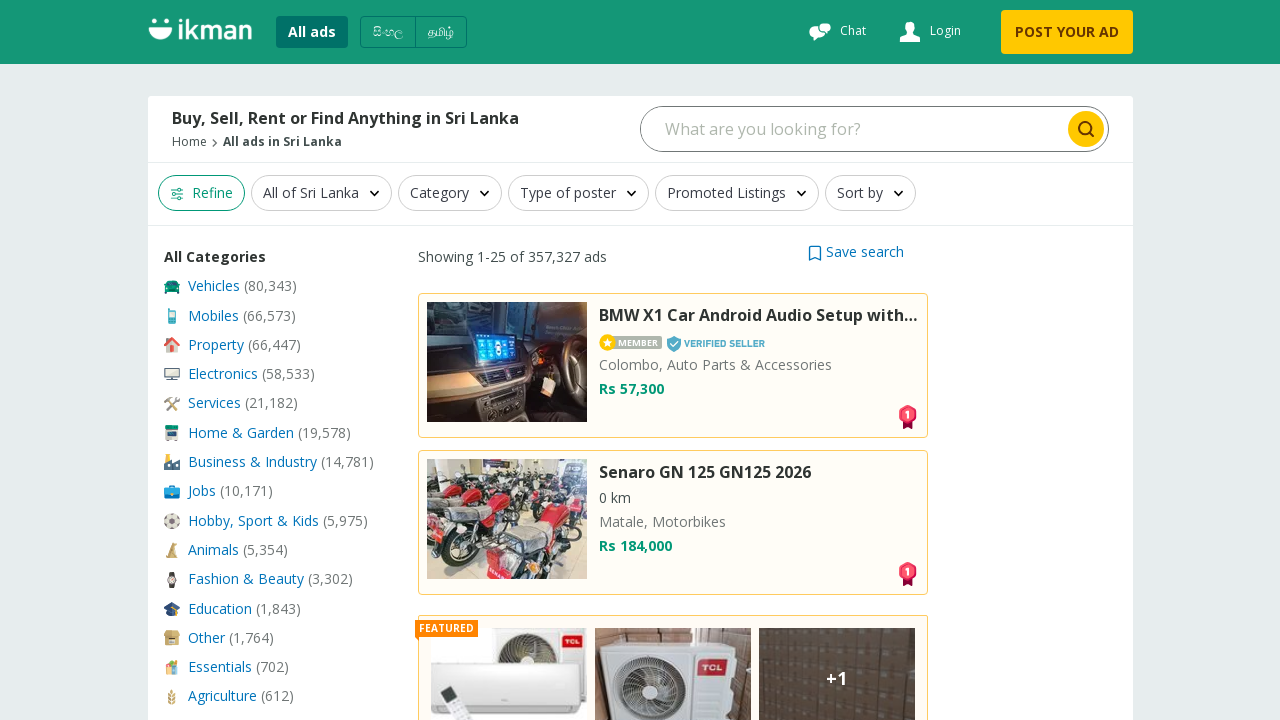

Clicked on Vehicles category at (214, 286) on xpath=//span[@class="name--1H5Tb" and text()="Vehicles"]
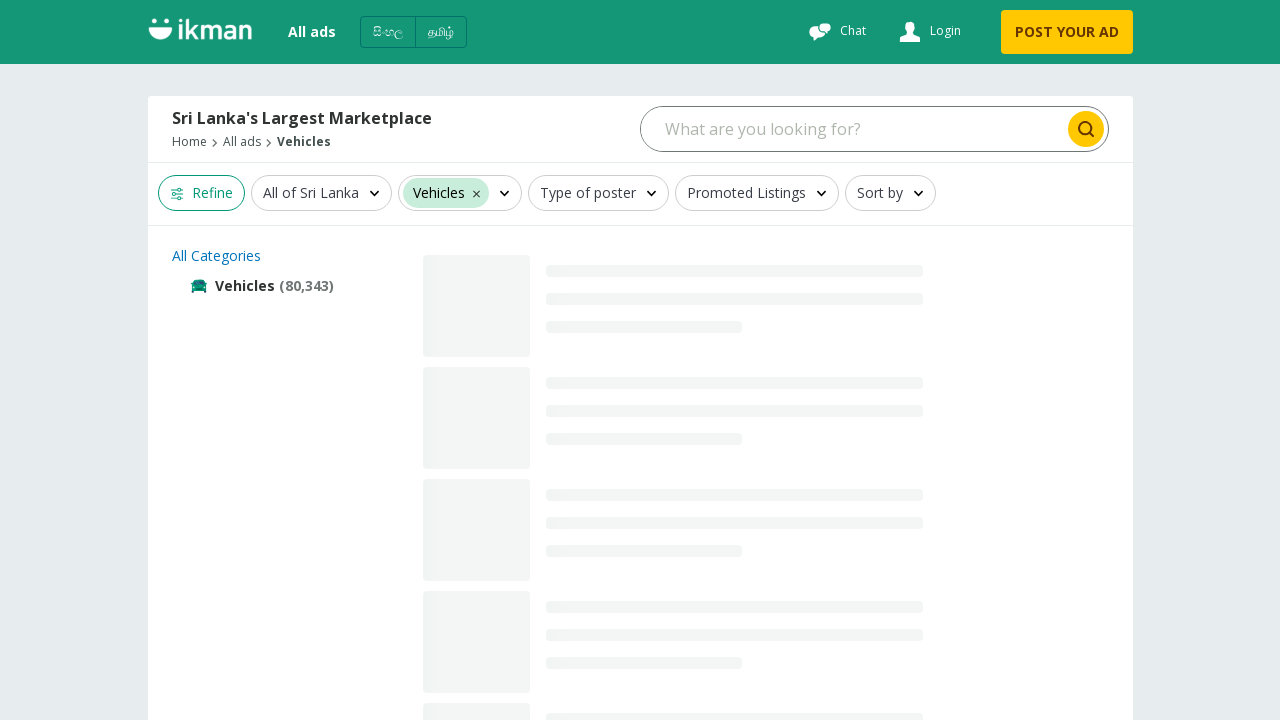

Filled search box with 'lancer ex' on //input[@name="query" and @type="search" and contains(@class, "search-input")]
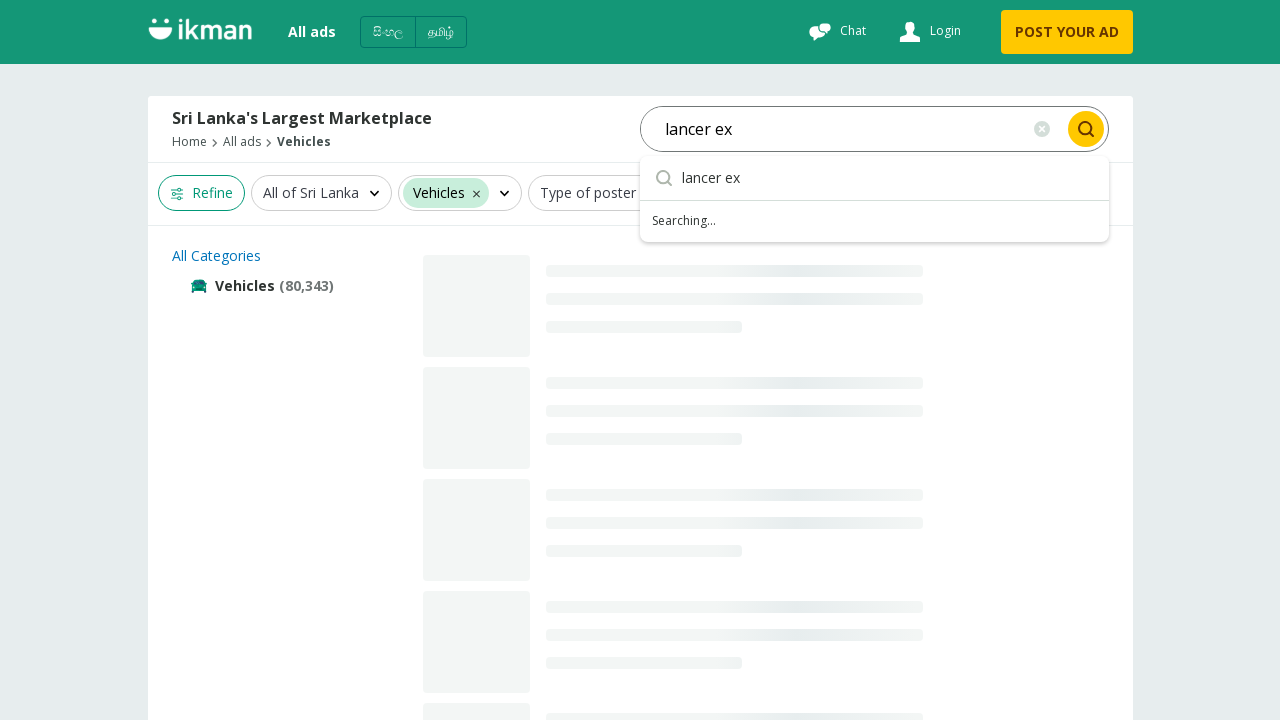

Clicked search button to search for lancer ex at (1086, 129) on xpath=//button[contains(@class, "search-button") and @type="submit"]
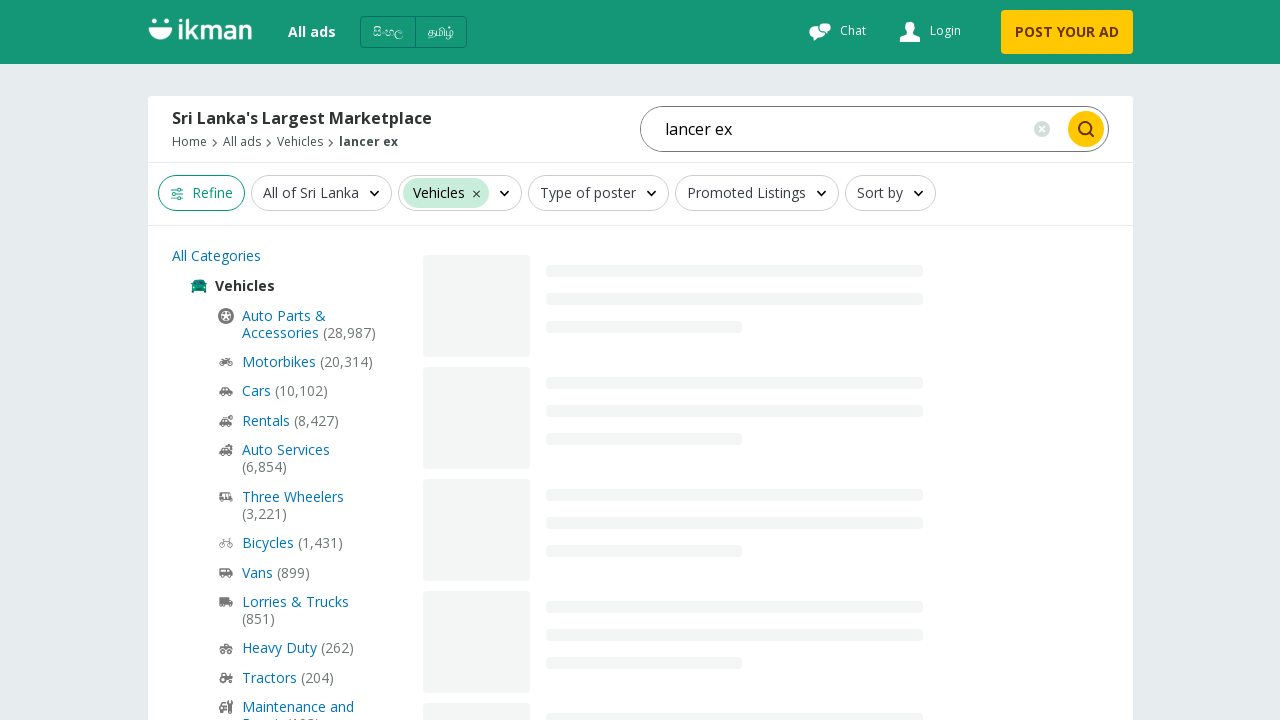

Search results loaded successfully
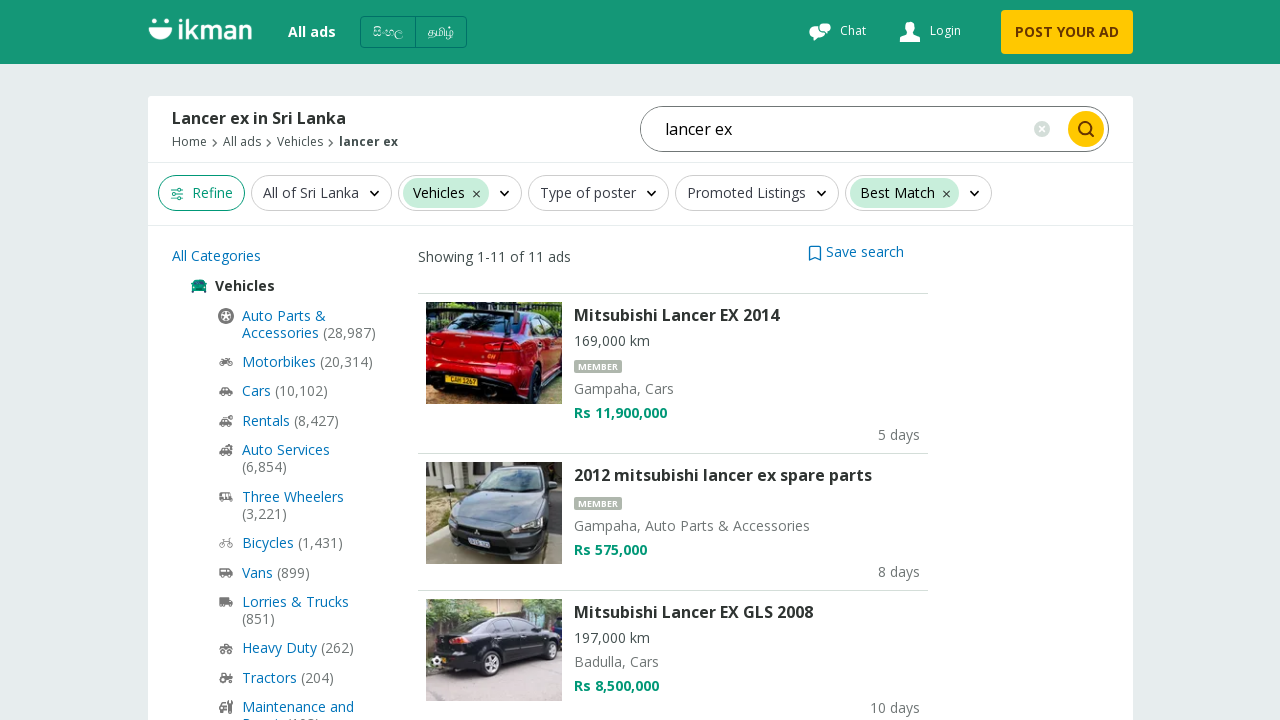

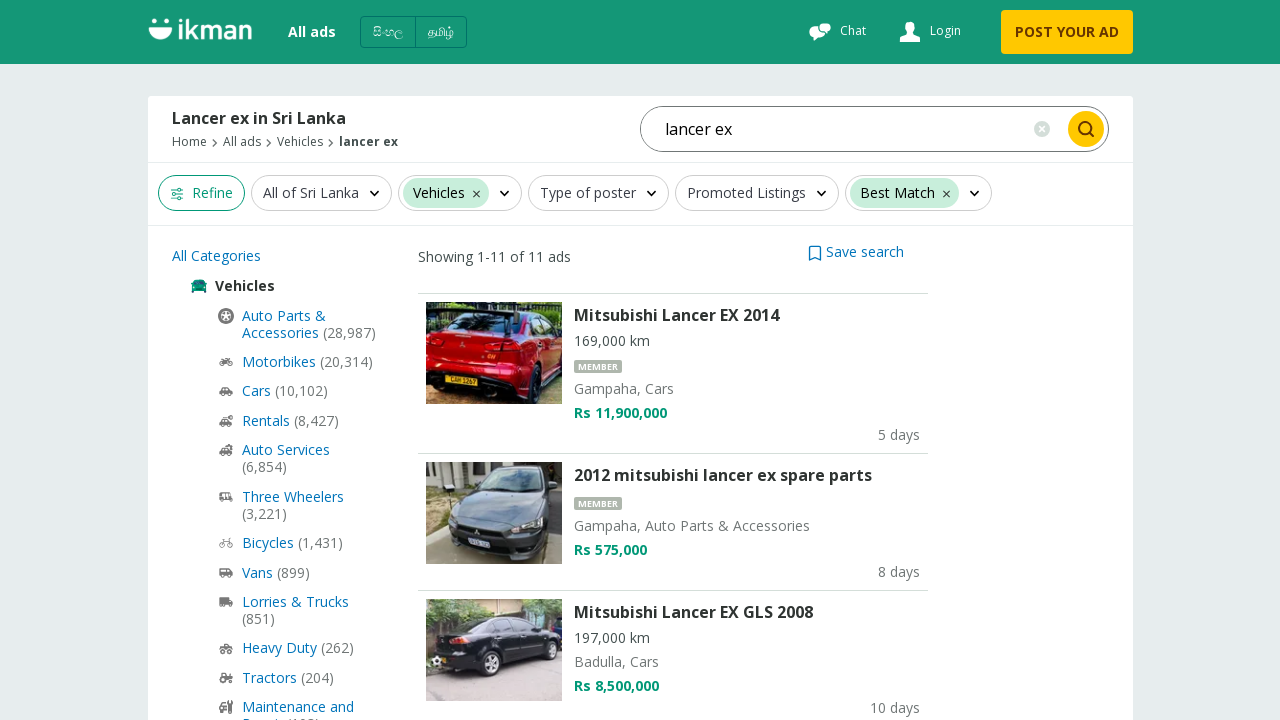